Tests the search functionality on Python.org by entering "pycon" in the search box and submitting the search form

Starting URL: http://www.python.org

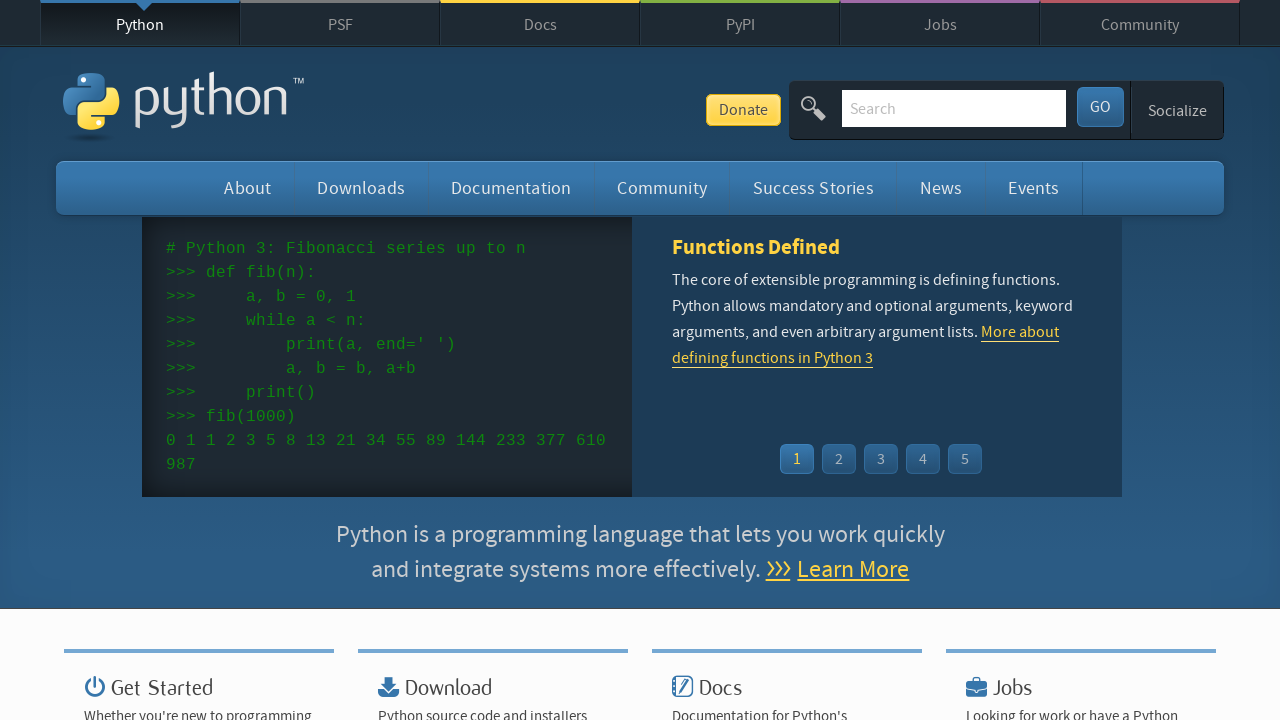

Filled search box with 'pycon' on input[name='q']
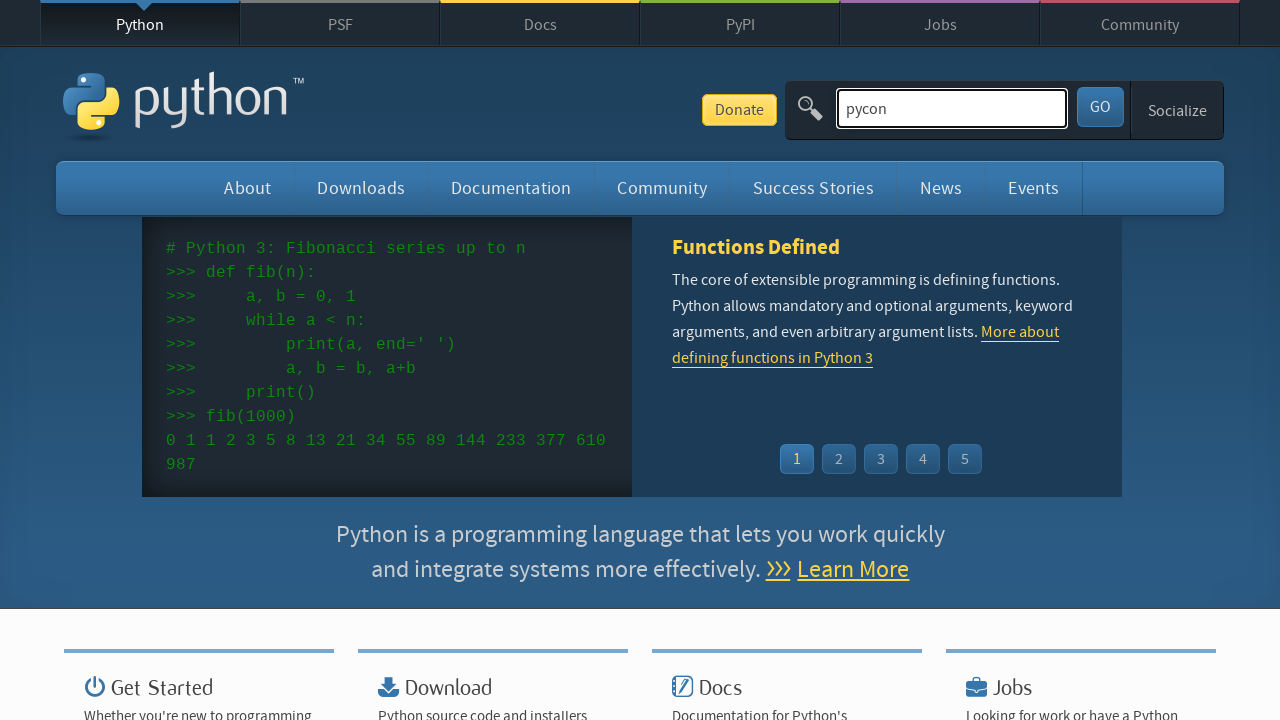

Pressed Enter to submit search form on input[name='q']
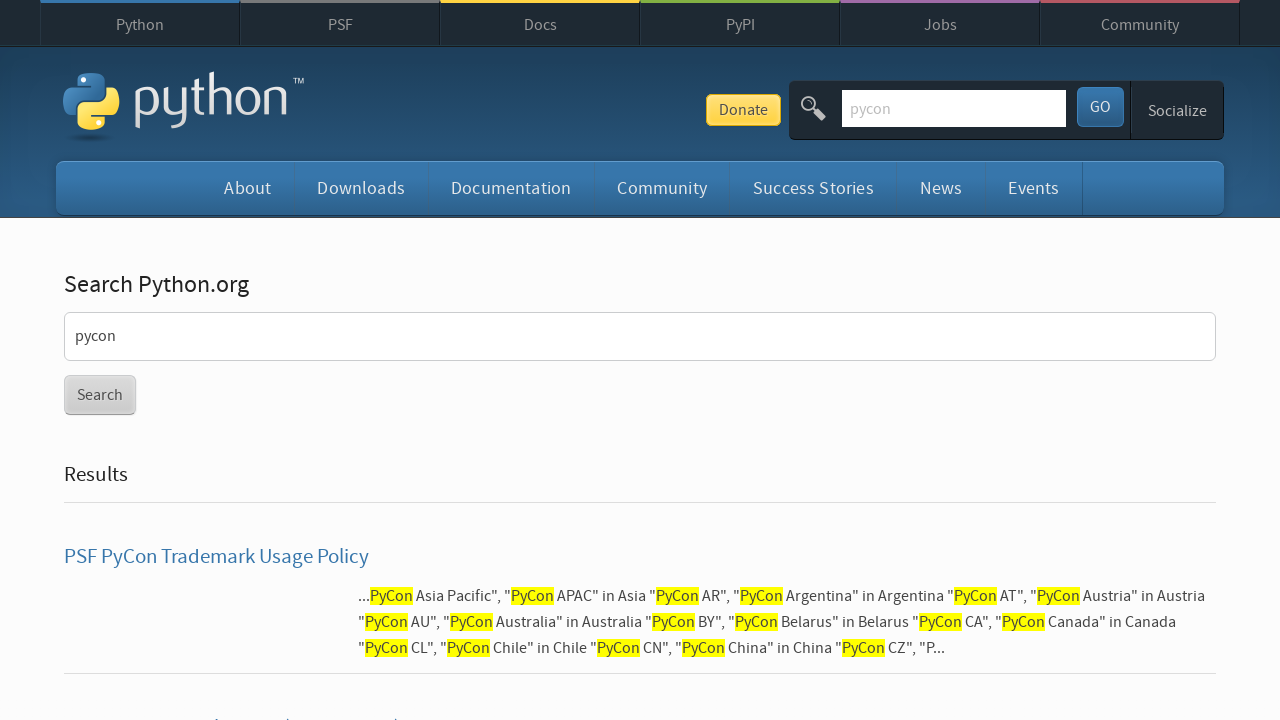

Waited for search results page to load (networkidle)
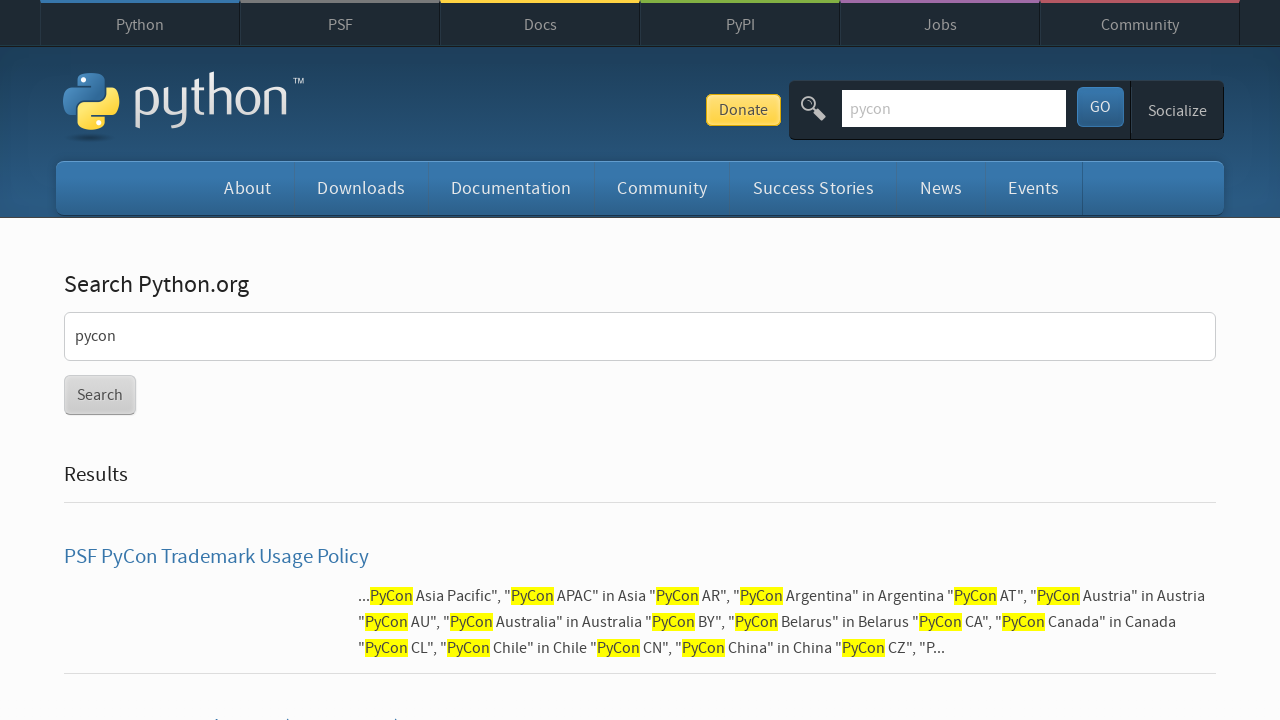

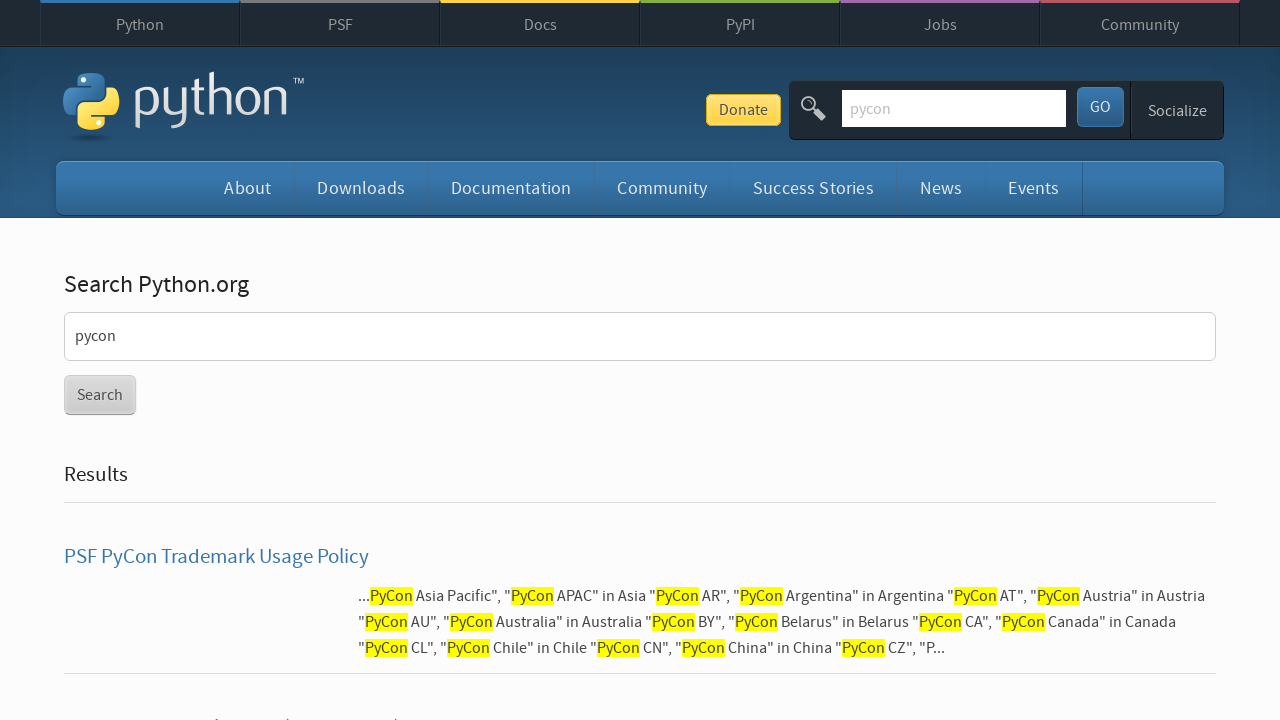